Tests a floating label input field by entering text and verifying that the label position changes (floating label behavior)

Starting URL: https://www.leafground.com/input.xhtml

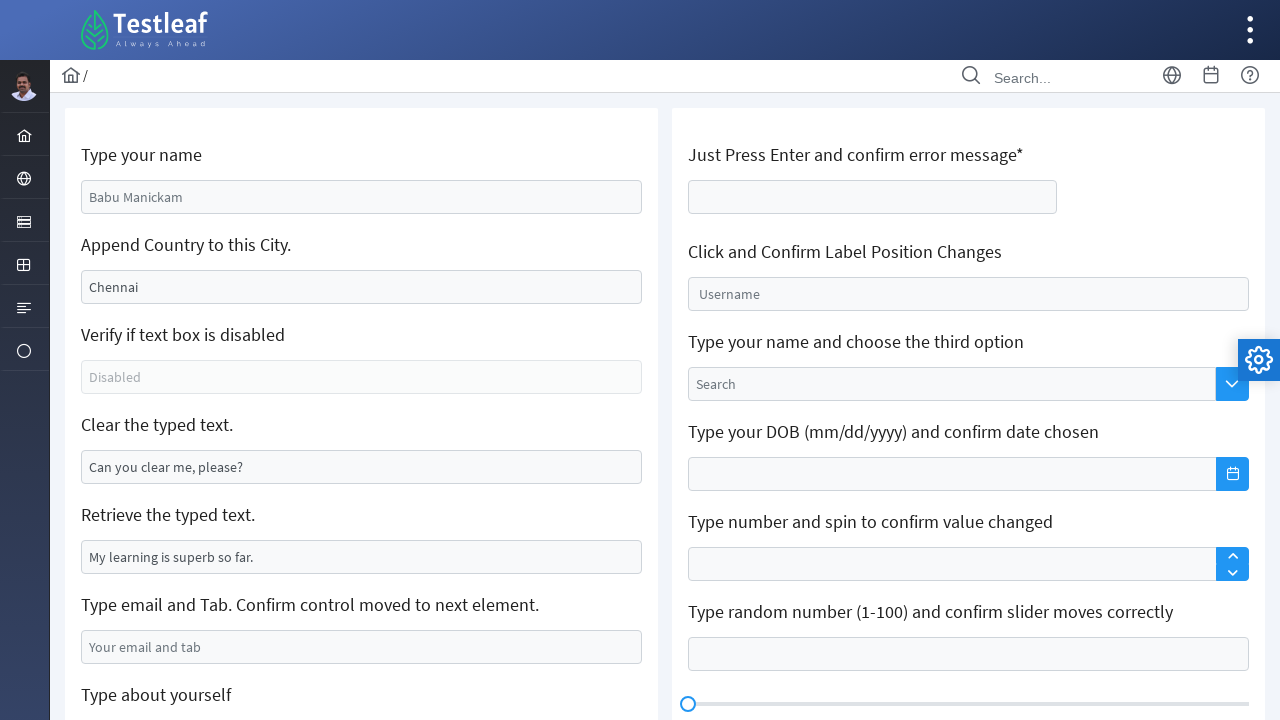

Located floating label element and waited for it to be visible
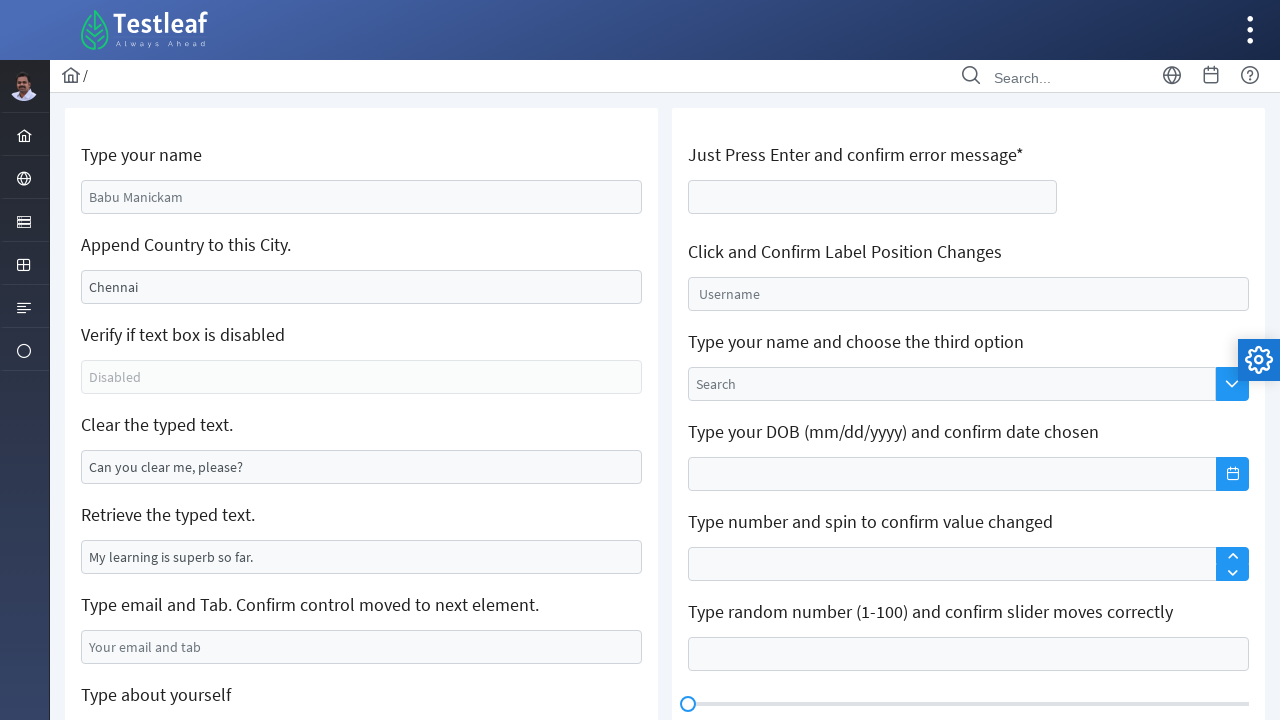

Entered 'ss' into the floating label input field on #j_idt106\:float-input
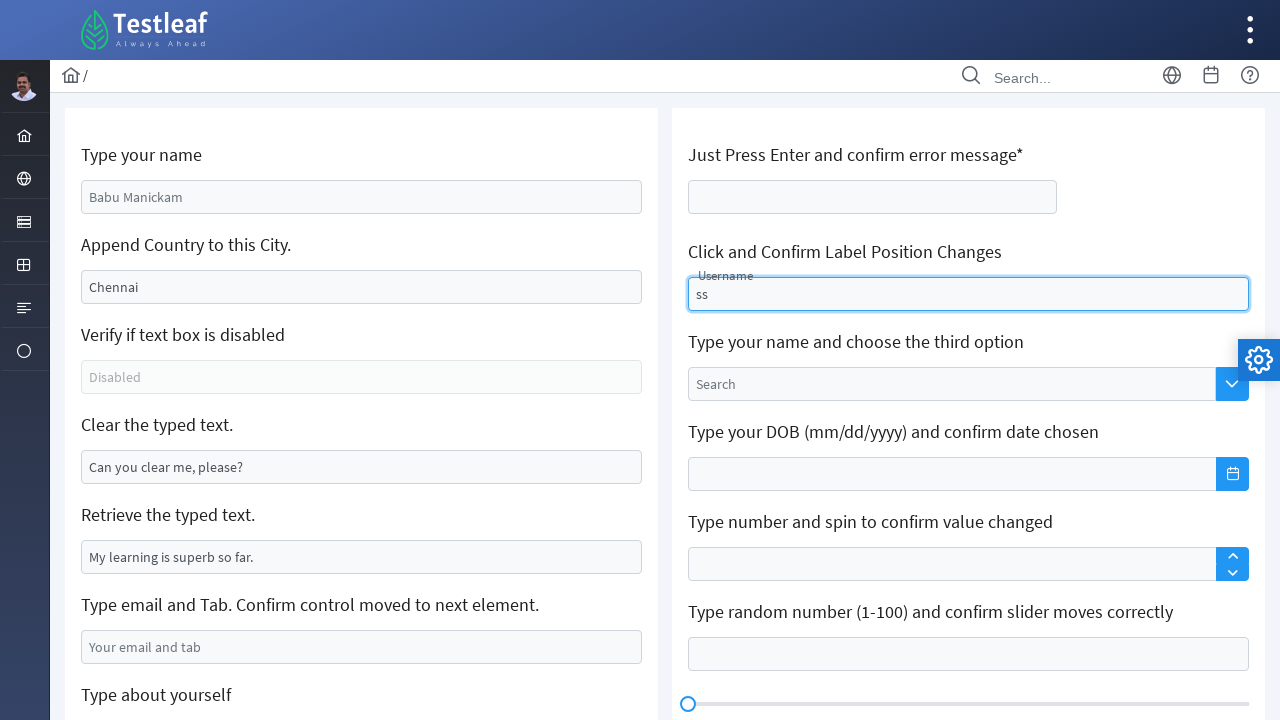

Waited 1000ms for label animation to complete
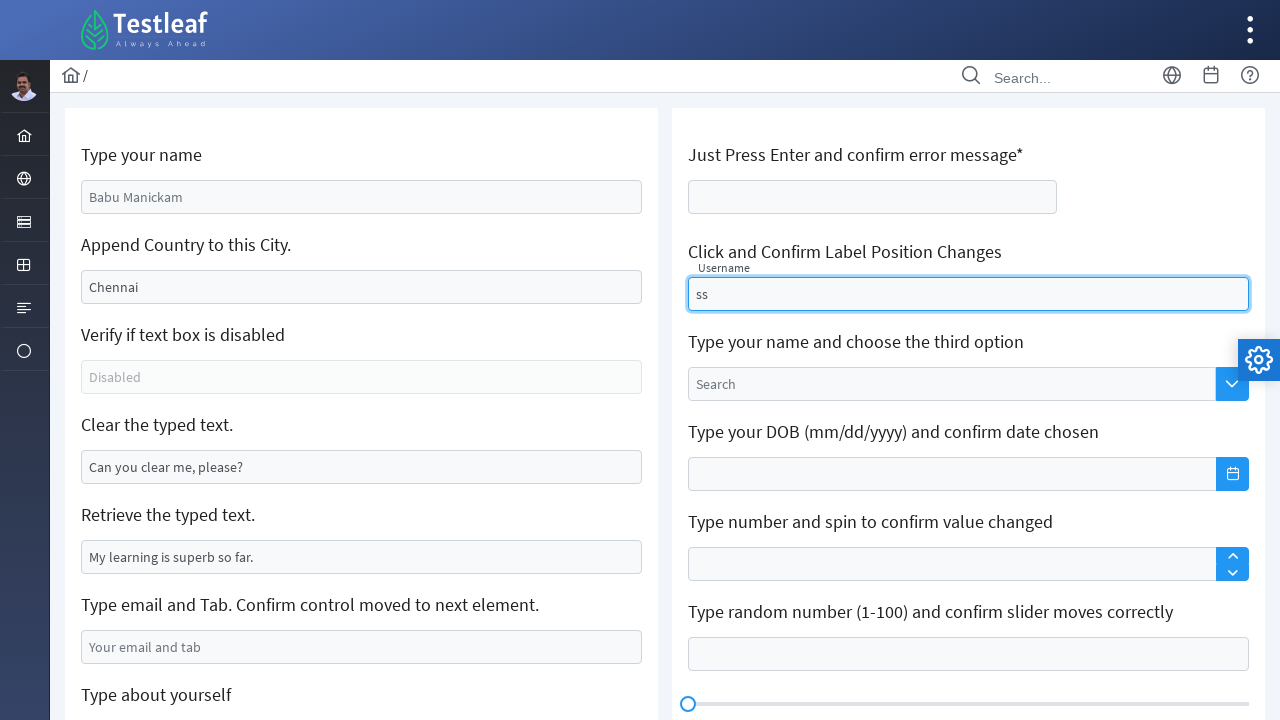

Verified that floating label is still present after animation
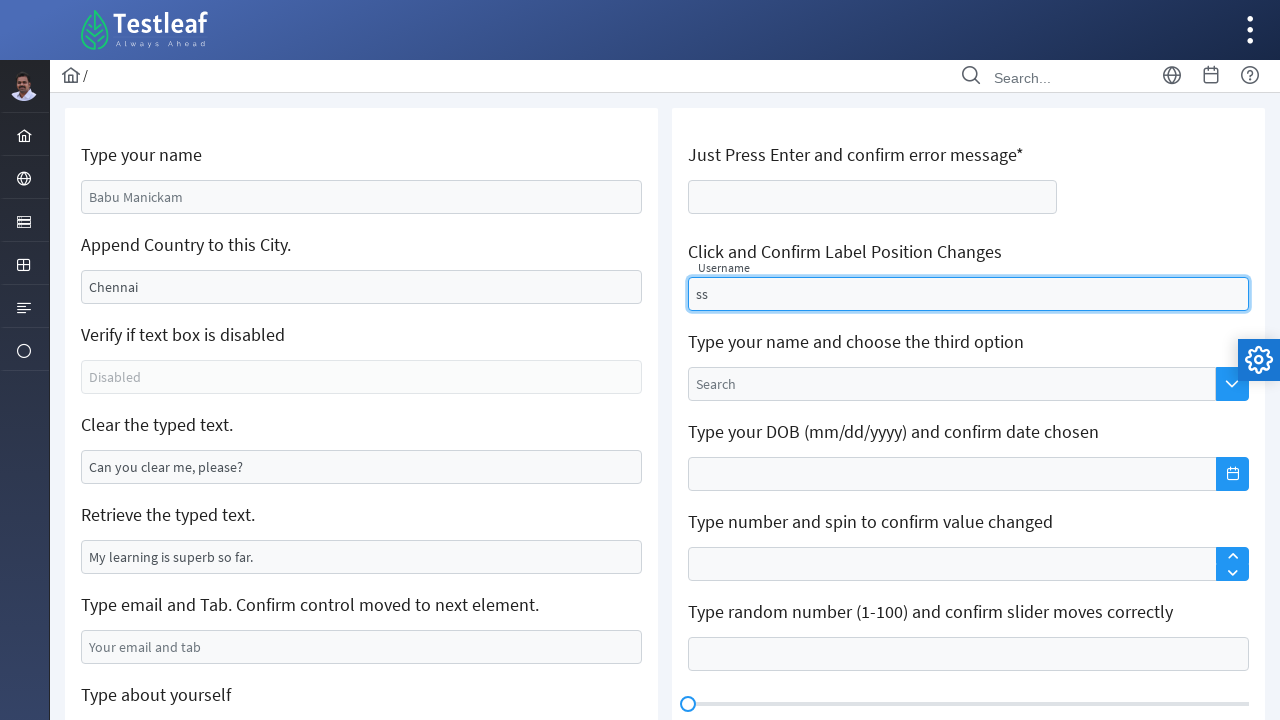

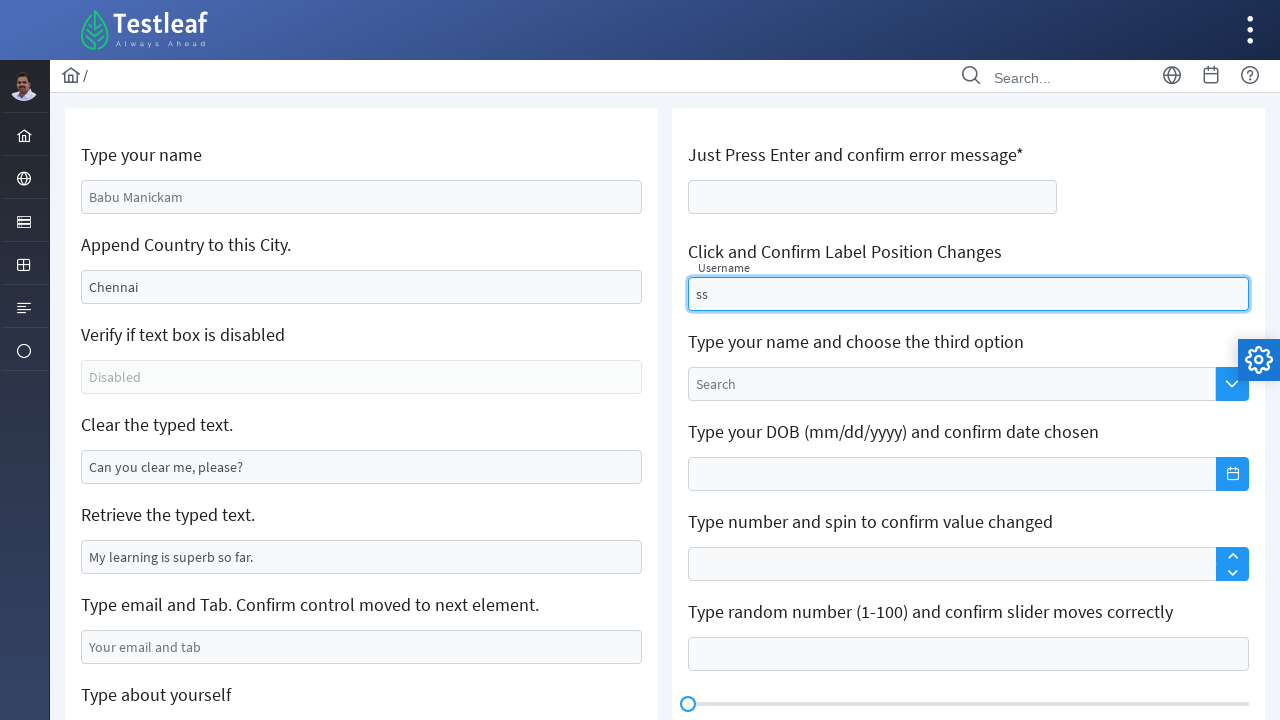